Tests an explicit wait scenario where the script waits for a price to change to $100, then clicks a book button, calculates a mathematical formula based on a displayed value, and submits the answer

Starting URL: http://suninjuly.github.io/explicit_wait2.html

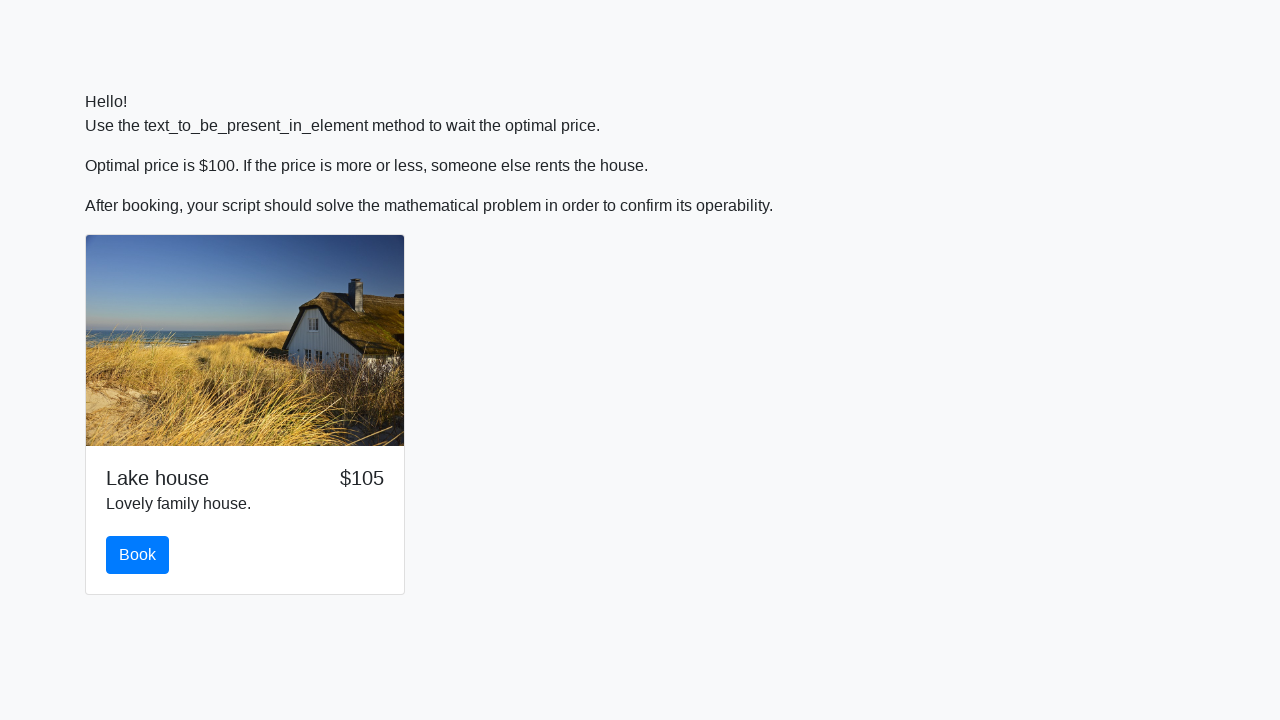

Waited for price to change to $100
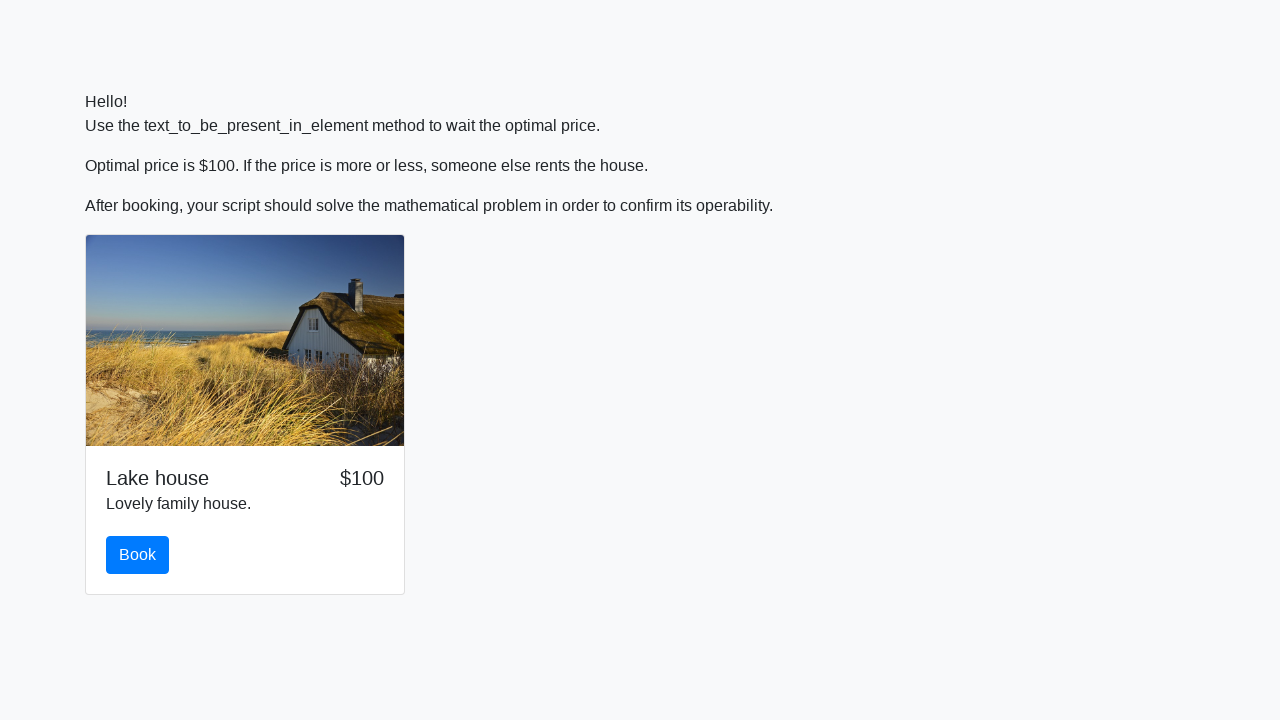

Clicked book button at (138, 555) on #book
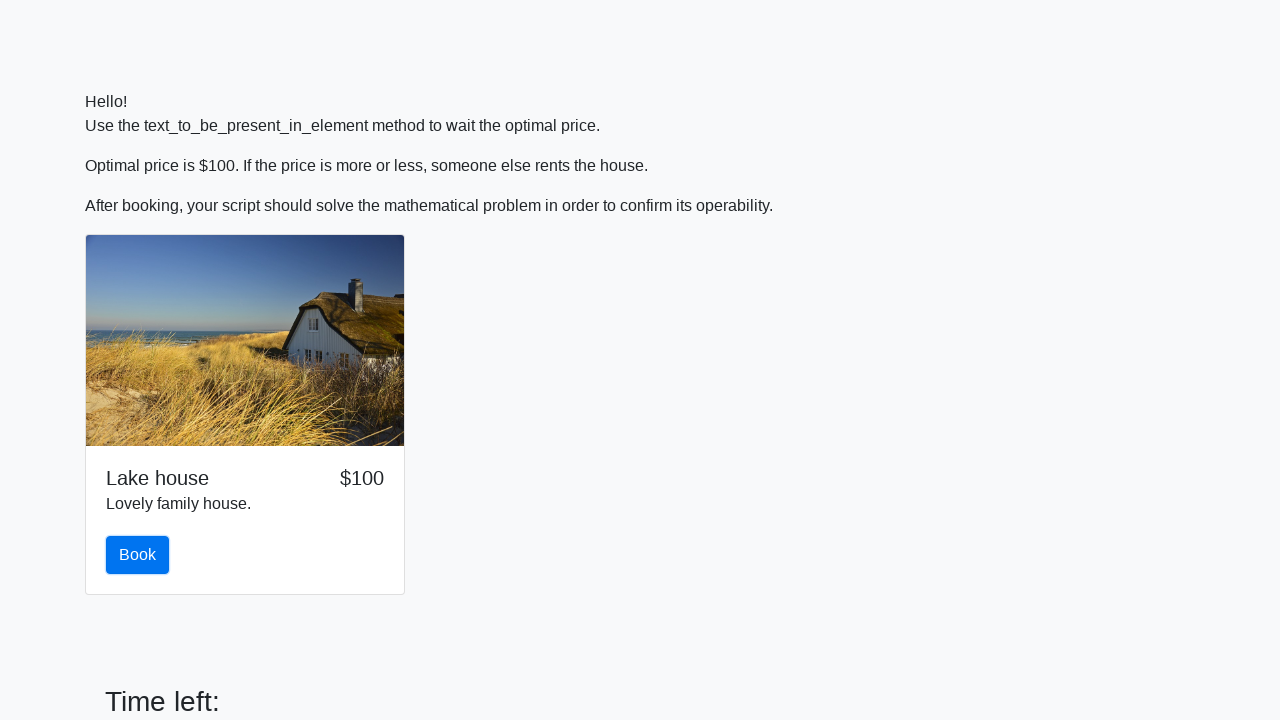

Retrieved input value from page
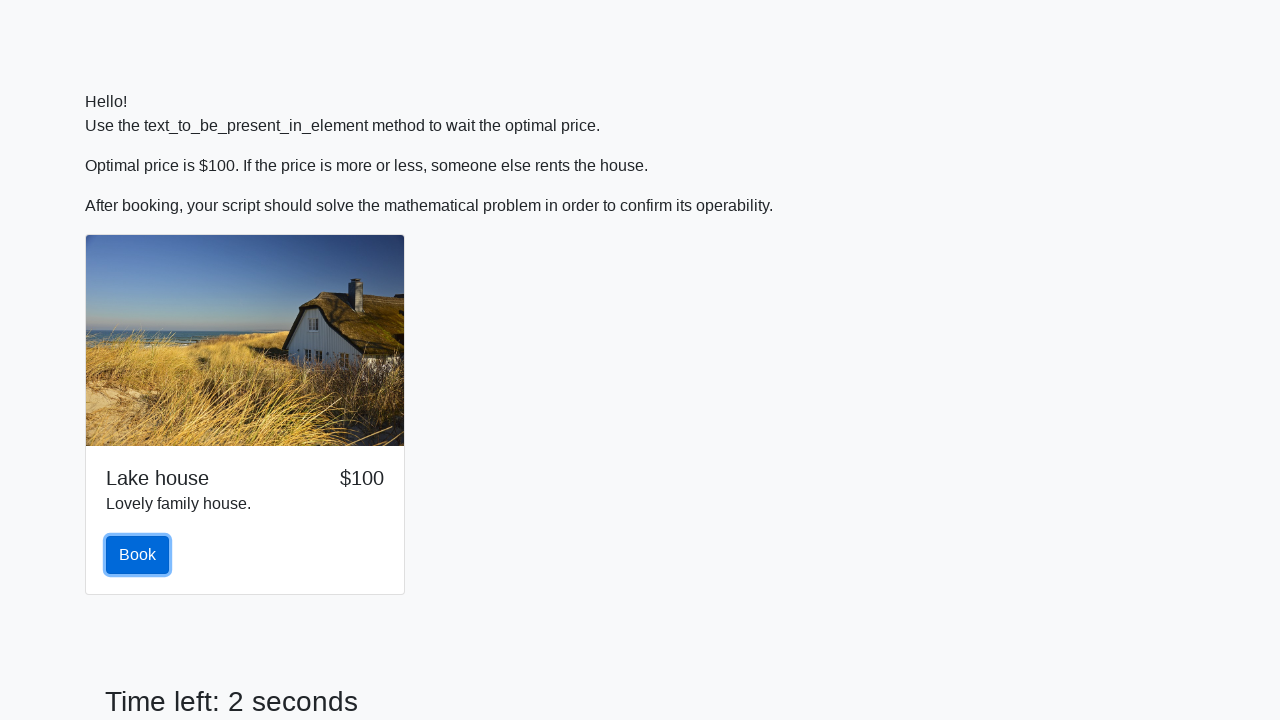

Calculated mathematical formula: log(abs(12*sin(989))) = 1.9158039062732257
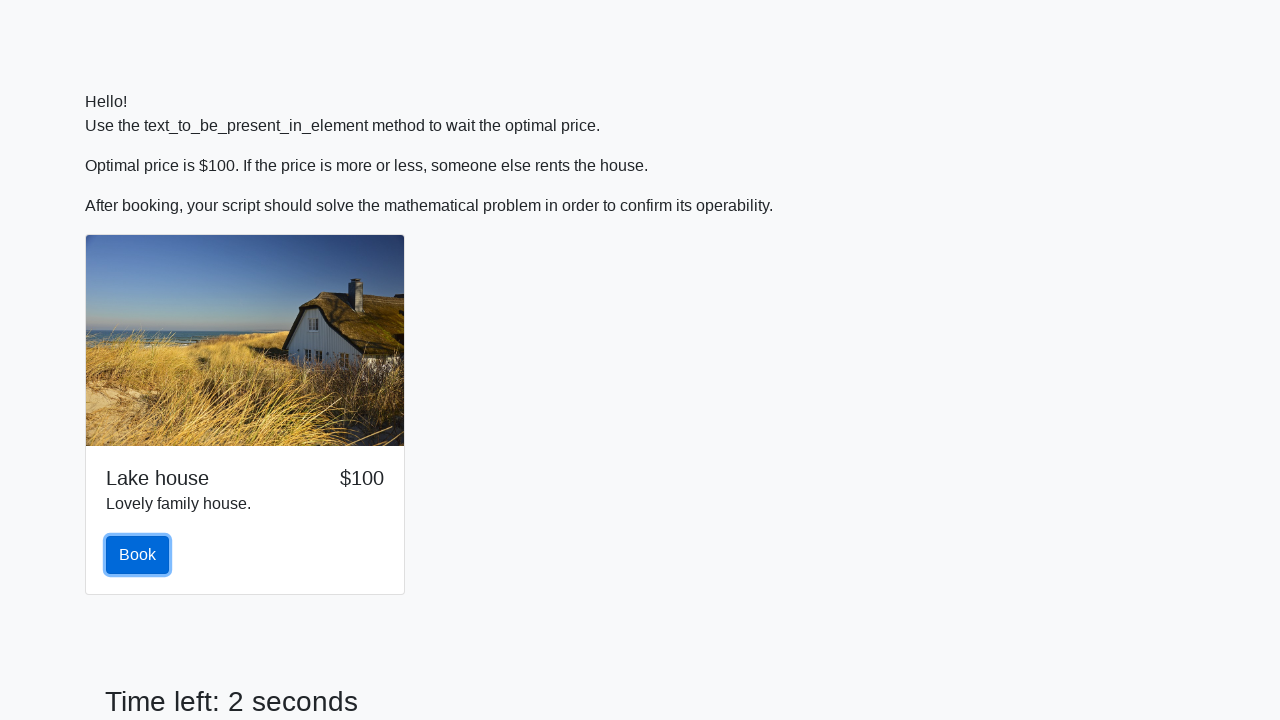

Filled answer field with calculated value: 1.9158039062732257 on #answer
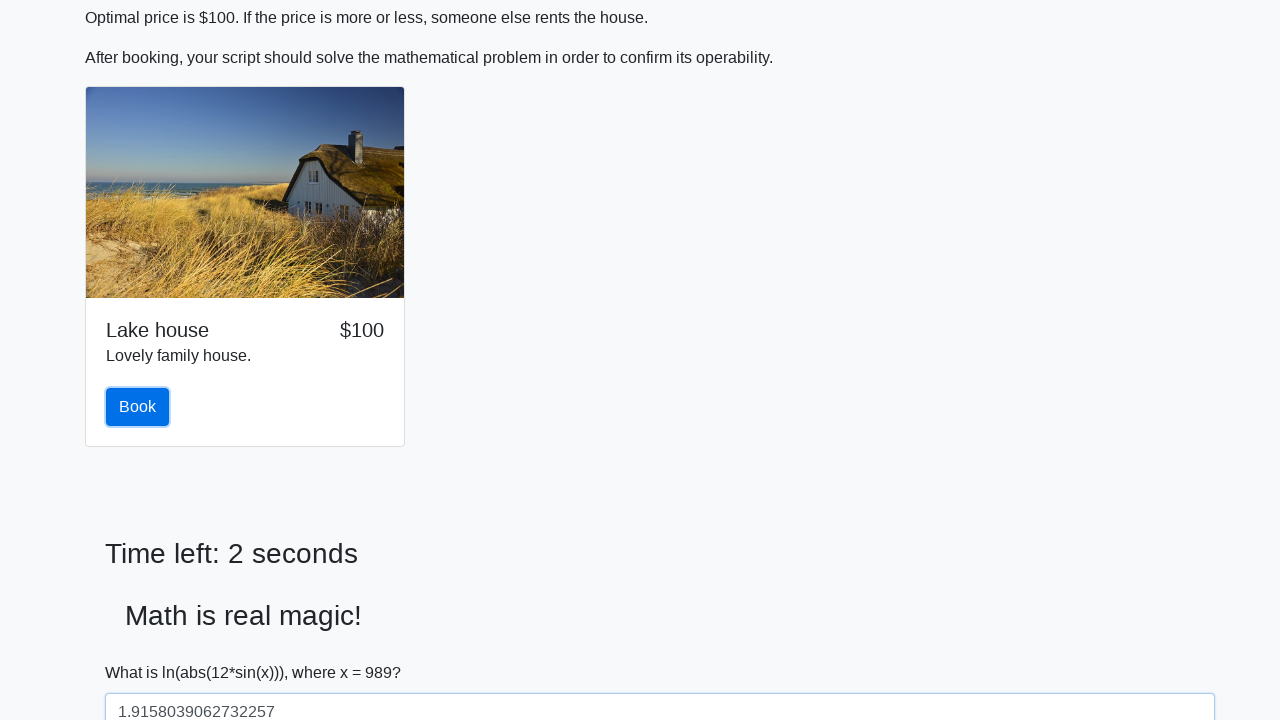

Clicked solve button to submit answer at (143, 651) on #solve
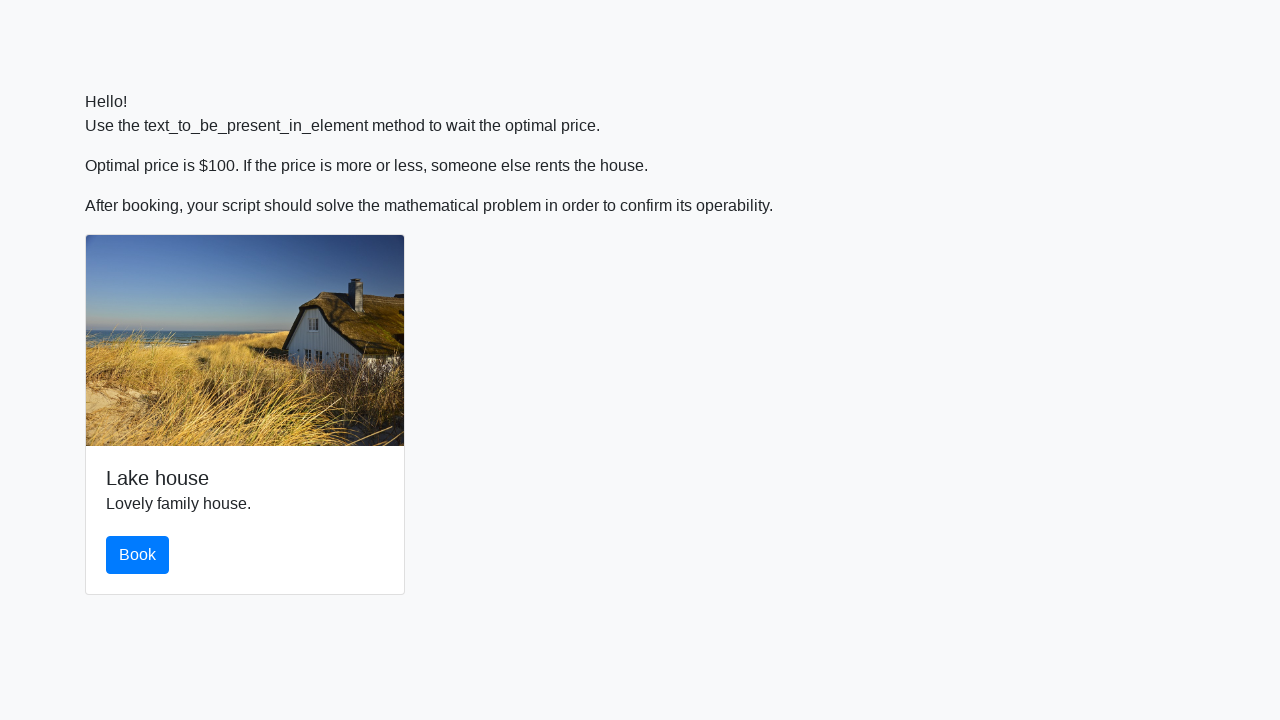

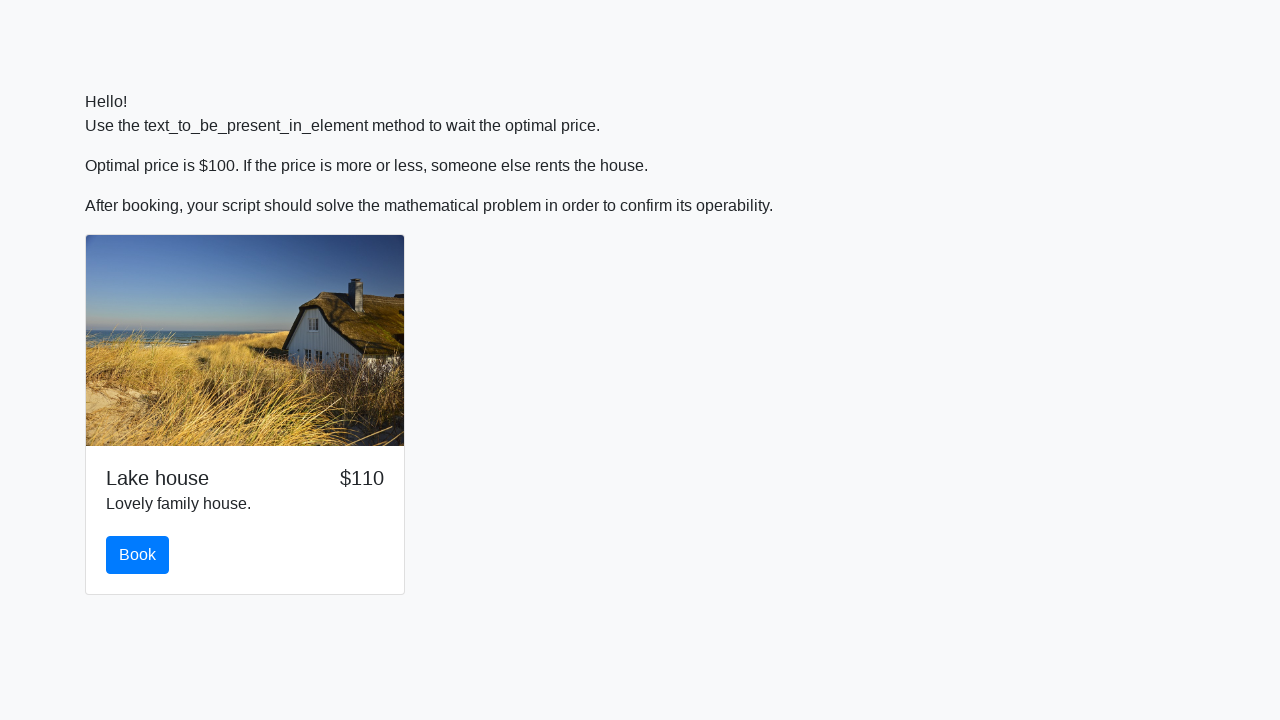